Tests dropdown selection functionality by selecting an option from a dropdown menu using visible text

Starting URL: https://the-internet.herokuapp.com/dropdown

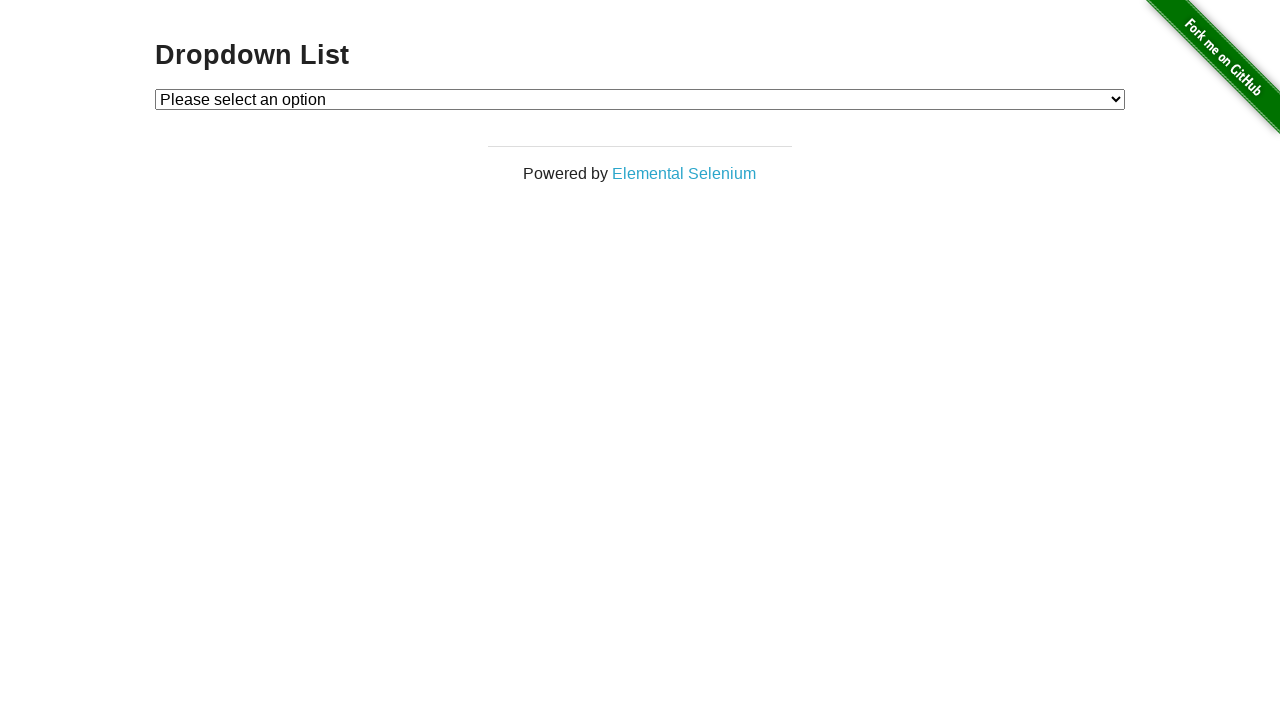

Located the dropdown element with id 'dropdown'
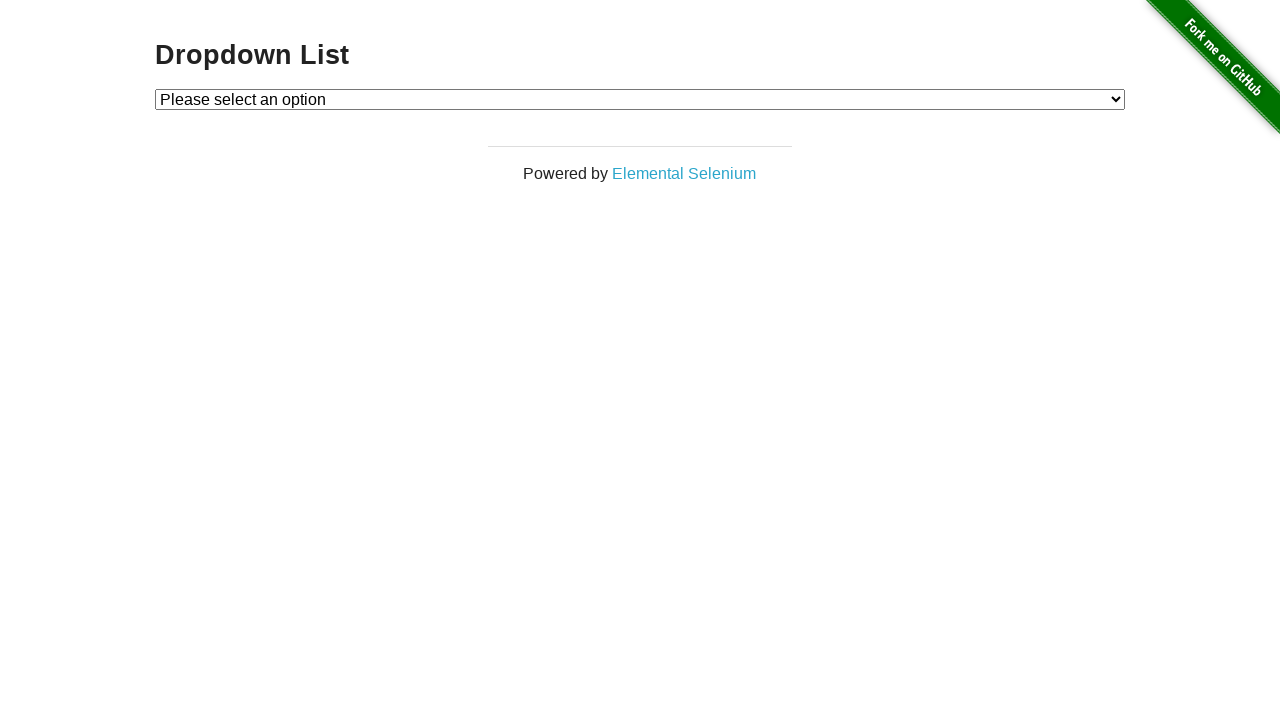

Selected 'Option 2' from the dropdown menu on #dropdown
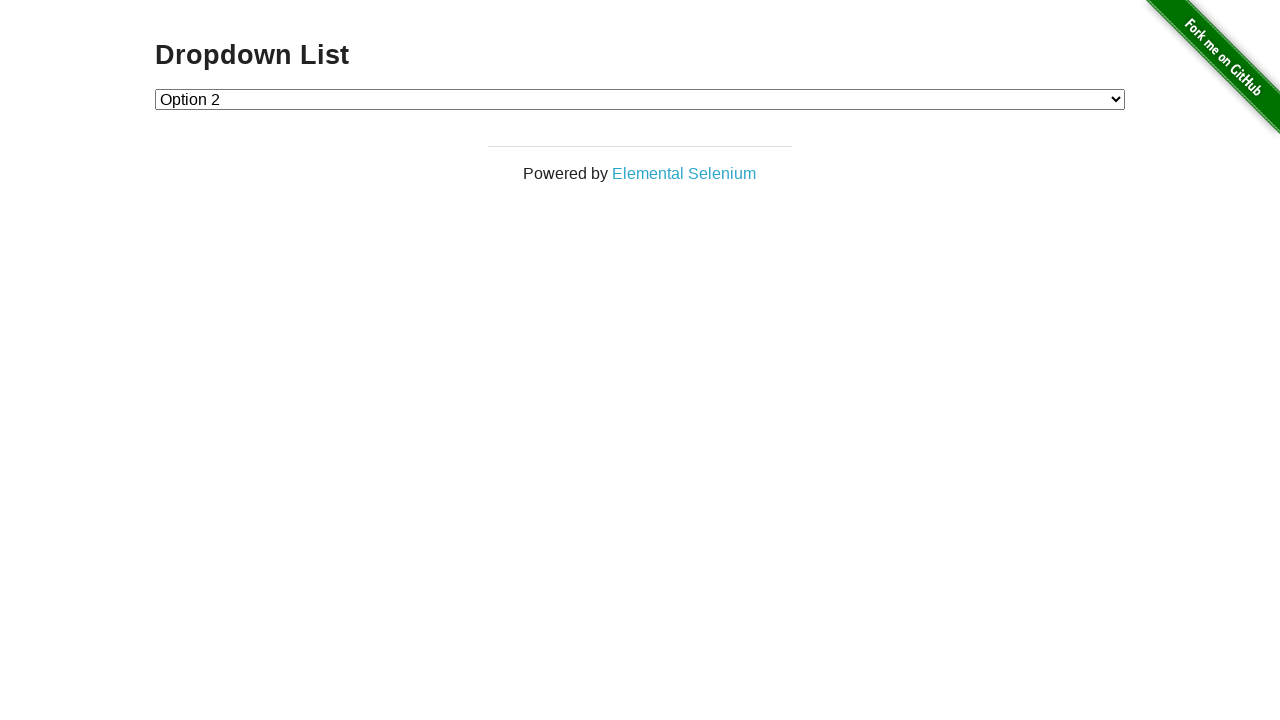

Retrieved the selected option value from dropdown
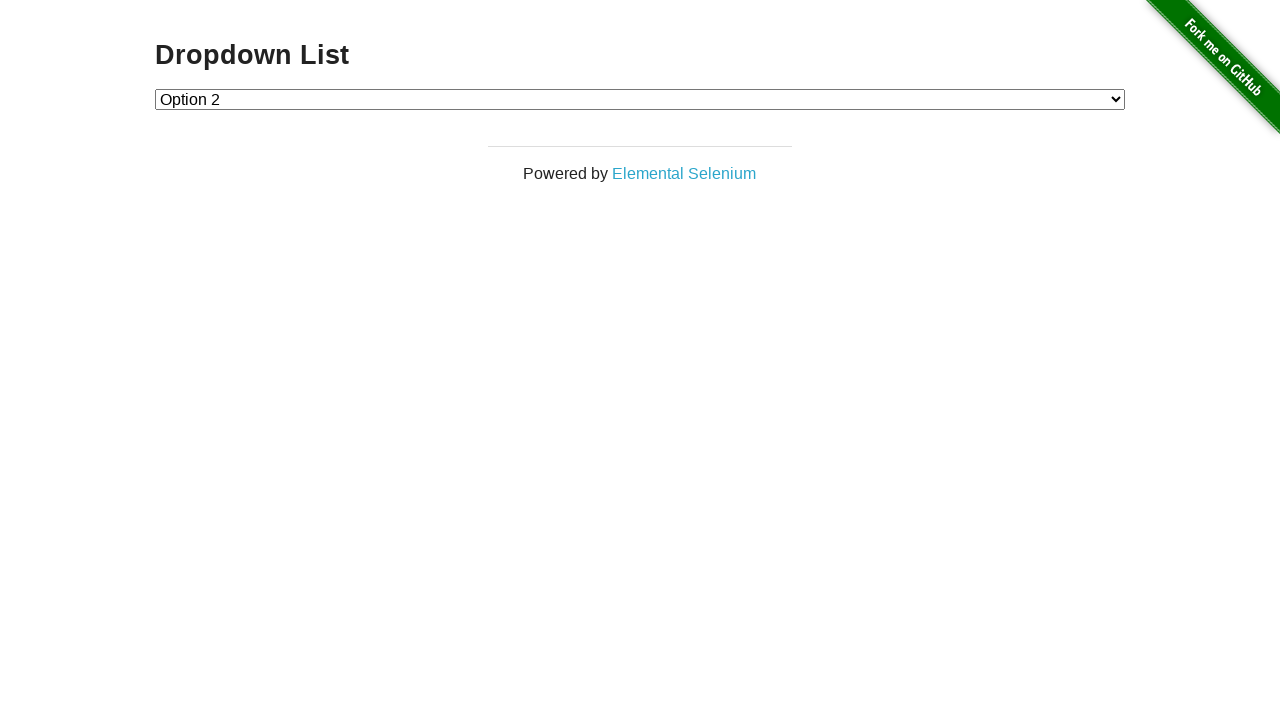

Verified selected option value: 2
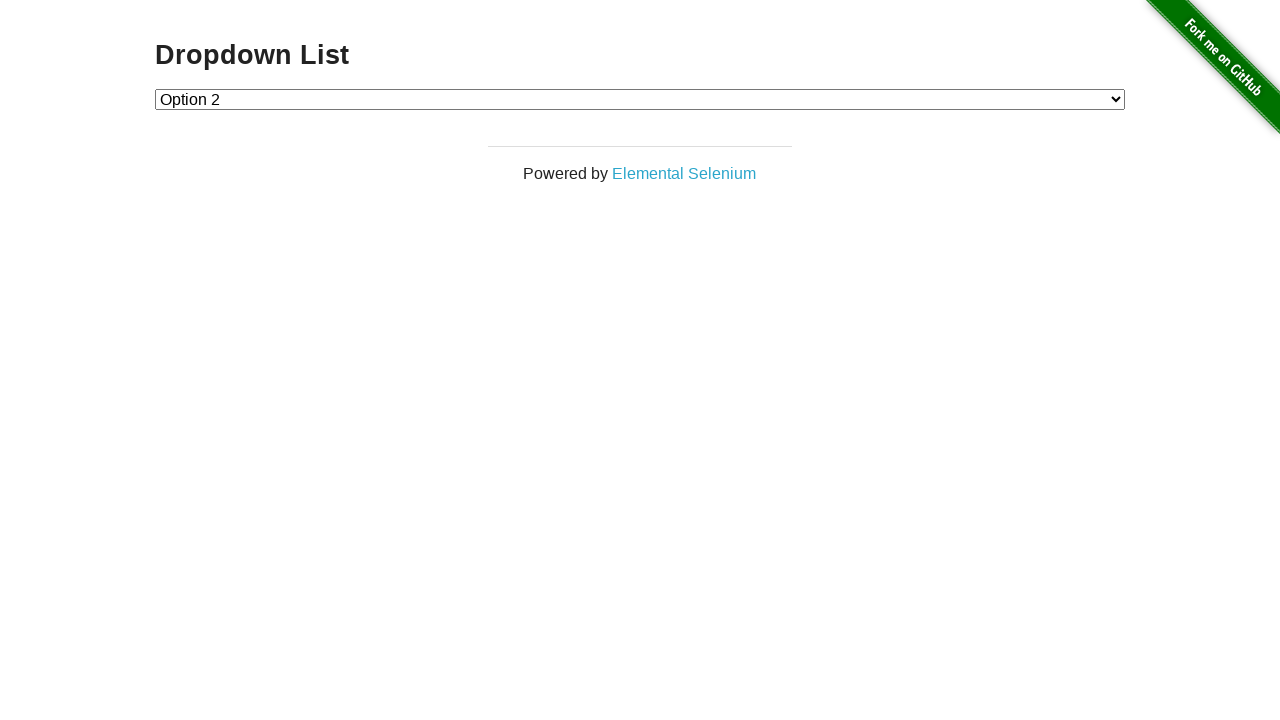

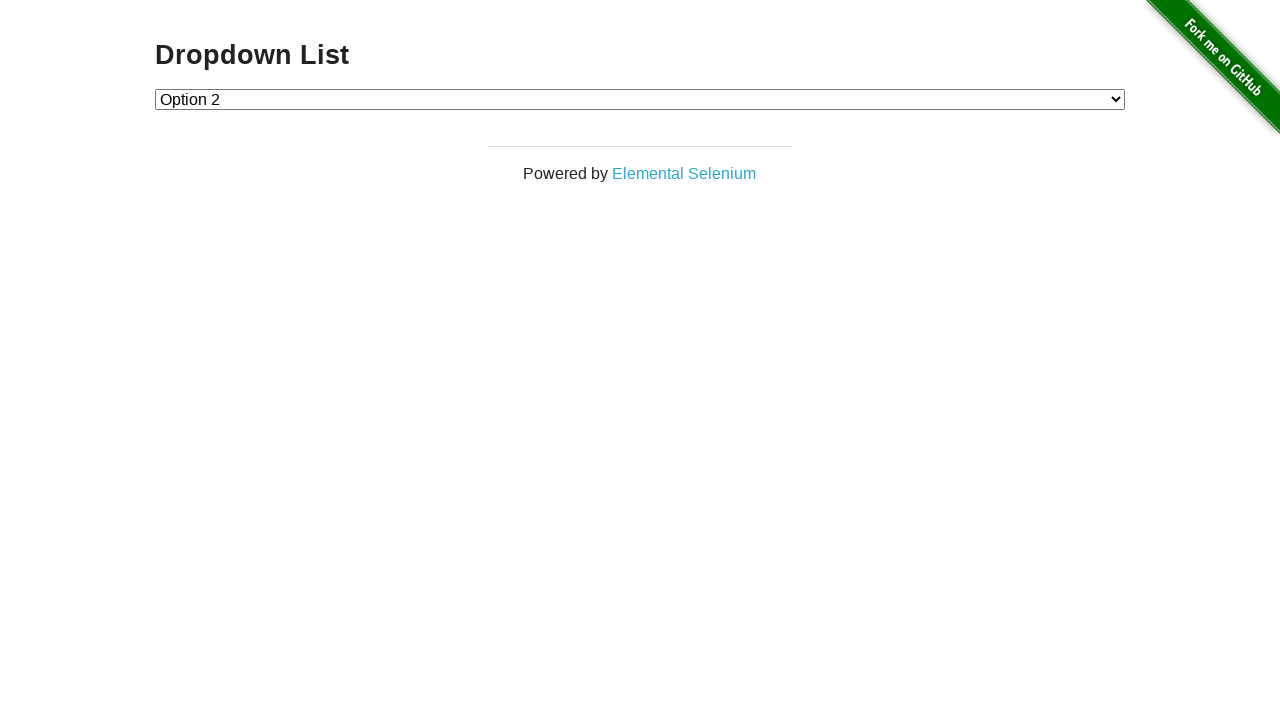